Tests mouse hover functionality by hovering over a compass image and verifying the caption text appears

Starting URL: https://bonigarcia.dev/selenium-webdriver-java/mouse-over.html

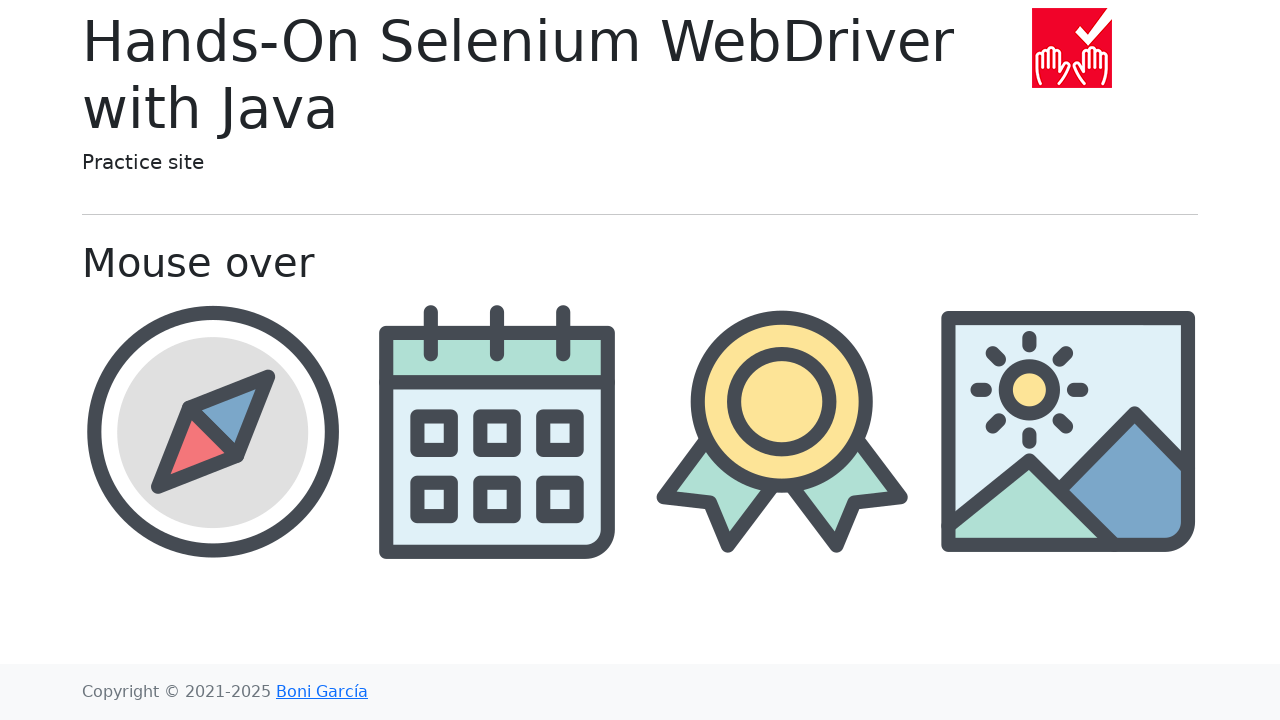

Hovered over compass image at (212, 431) on xpath=//img[@src='img/compass.png']
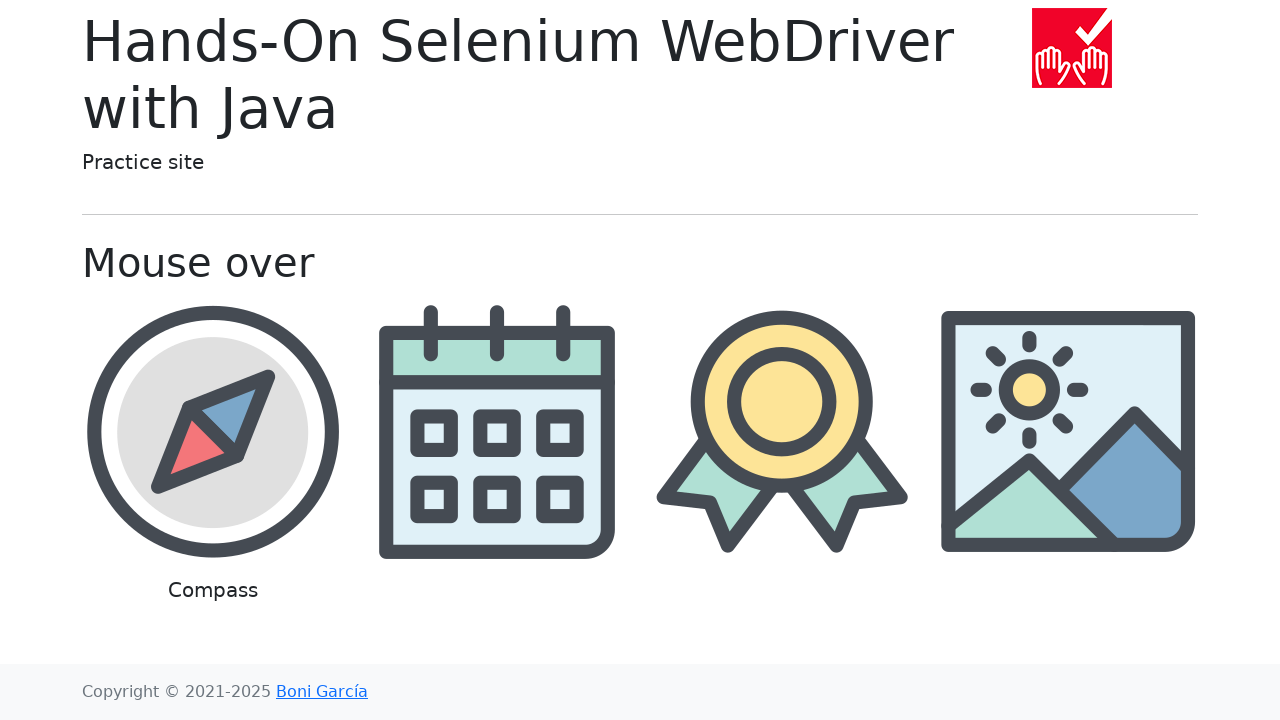

Verified caption text 'Compass' is visible
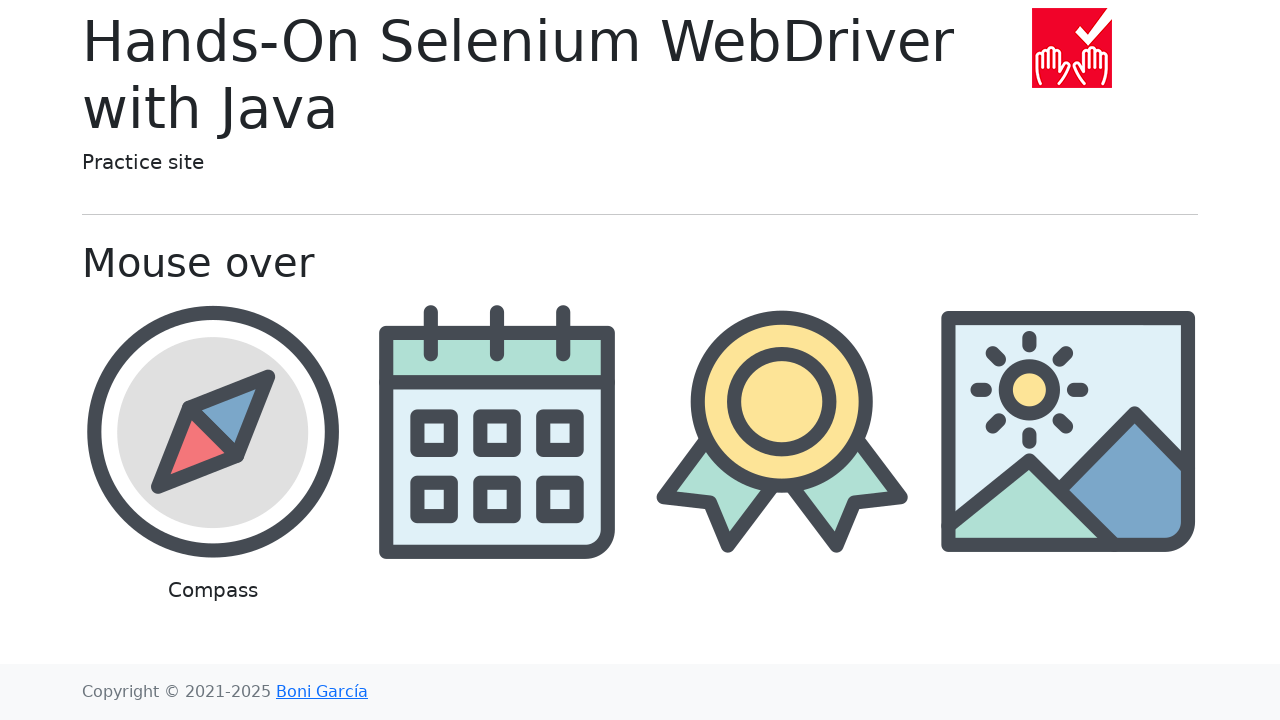

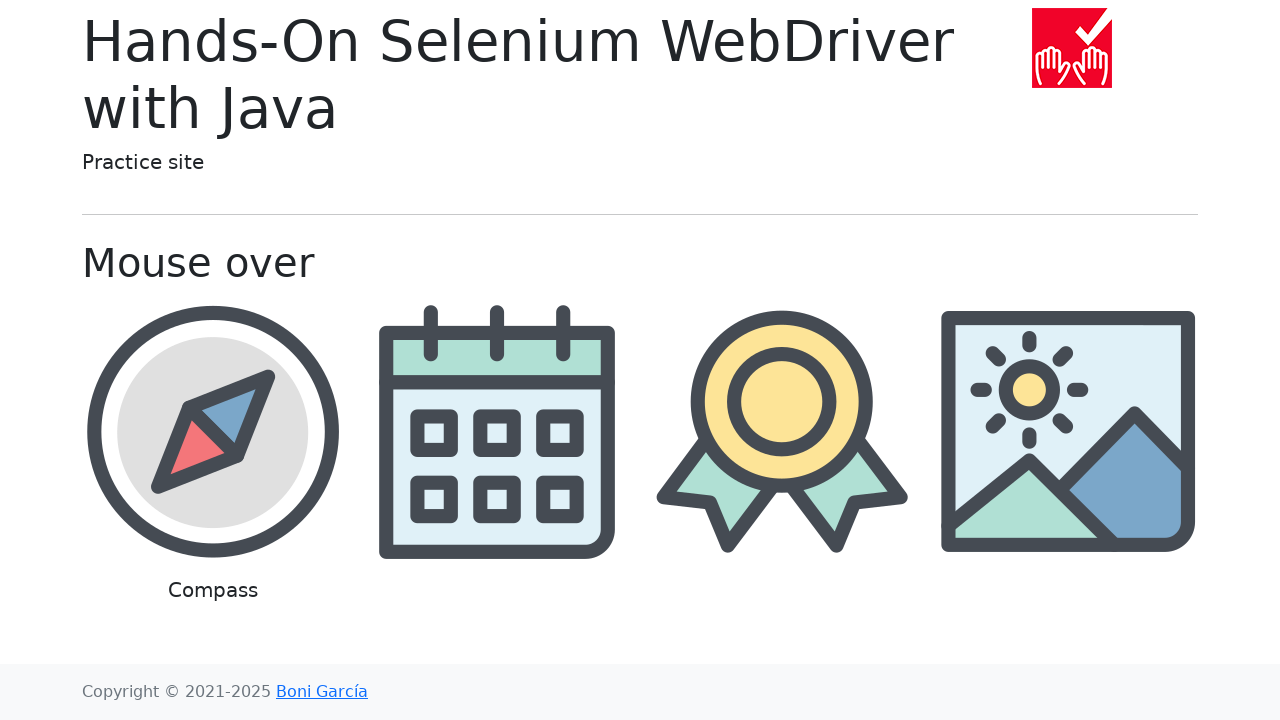